Tests that the text input field is cleared after adding a todo item

Starting URL: https://demo.playwright.dev/todomvc

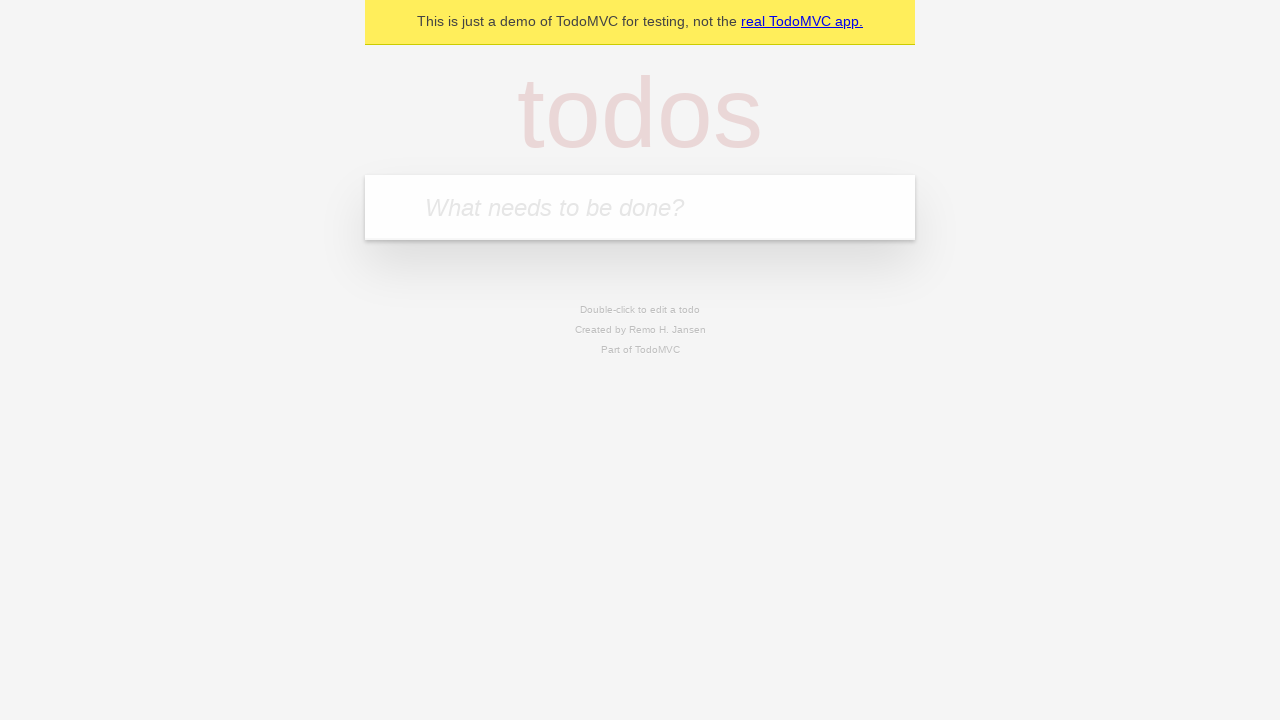

Filled todo input field with 'buy some cheese' on internal:attr=[placeholder="What needs to be done?"i]
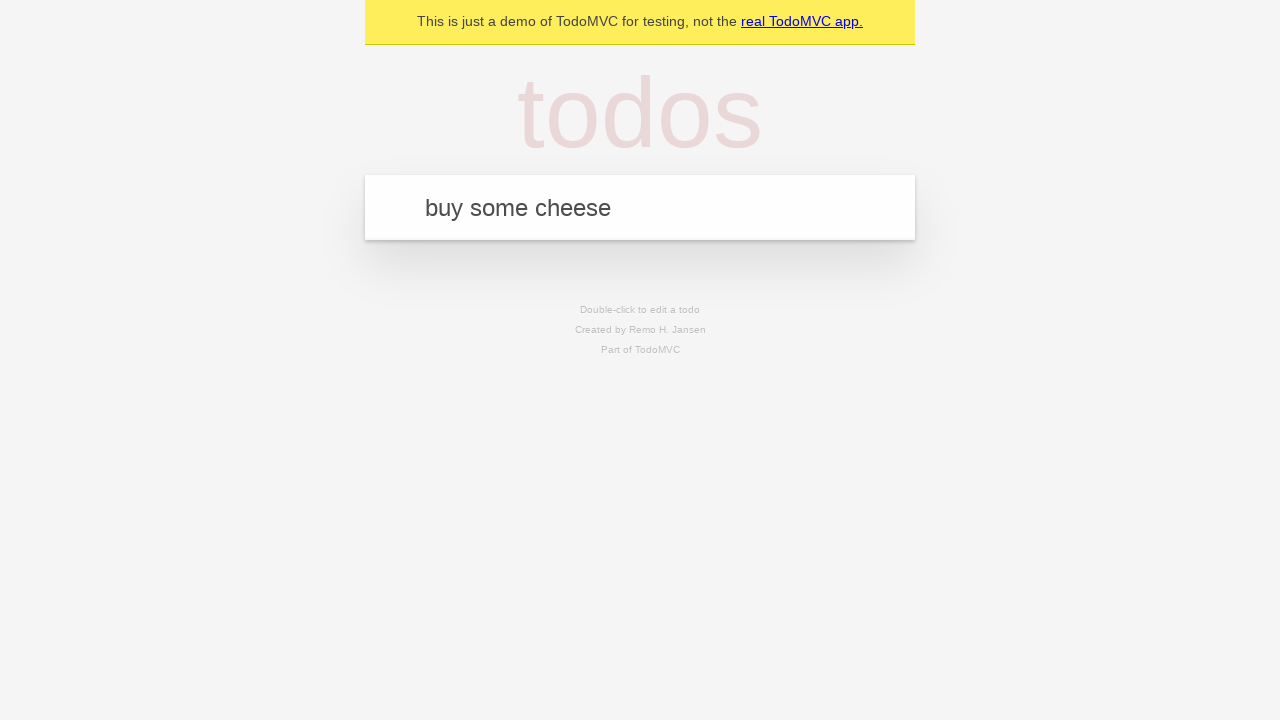

Pressed Enter to add todo item on internal:attr=[placeholder="What needs to be done?"i]
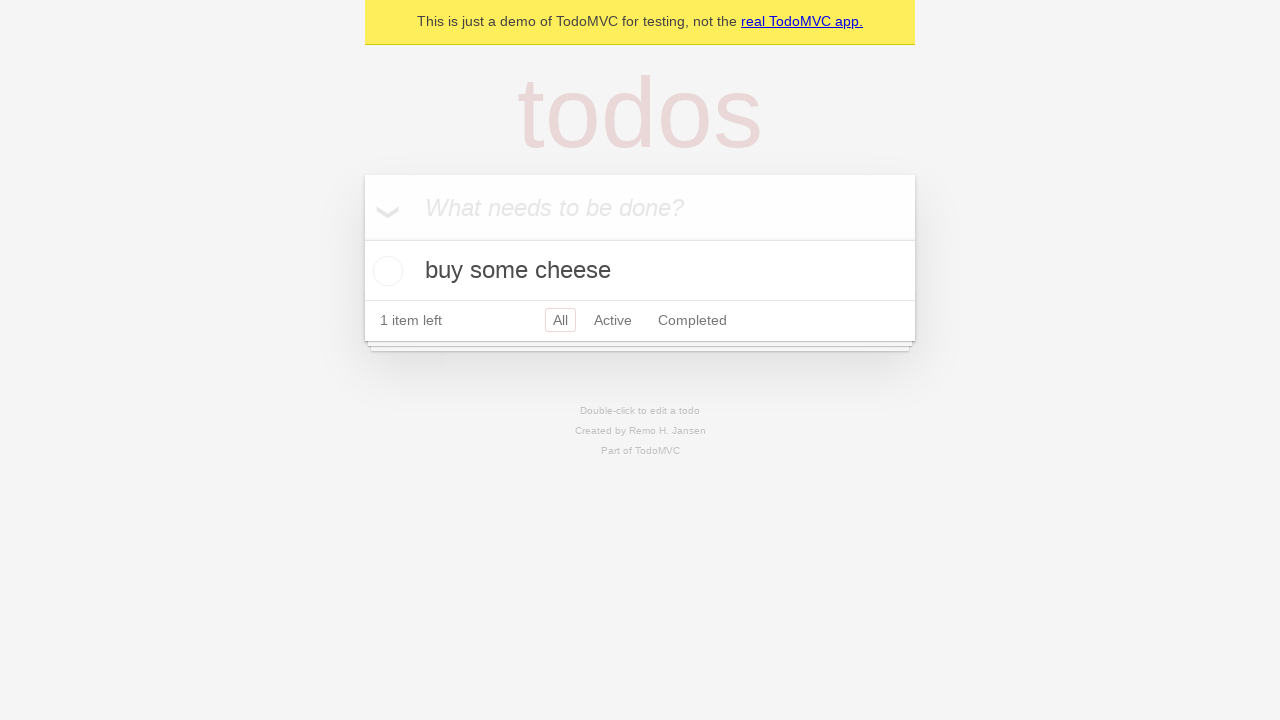

Todo item appeared in list
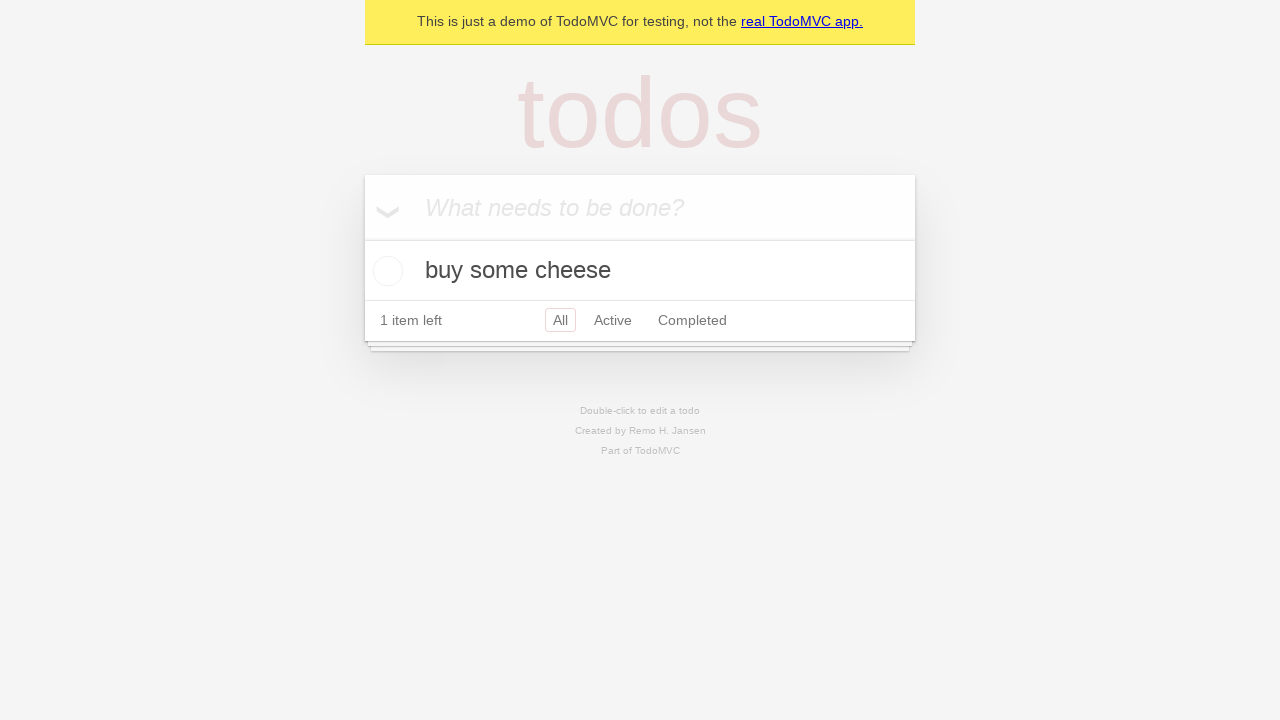

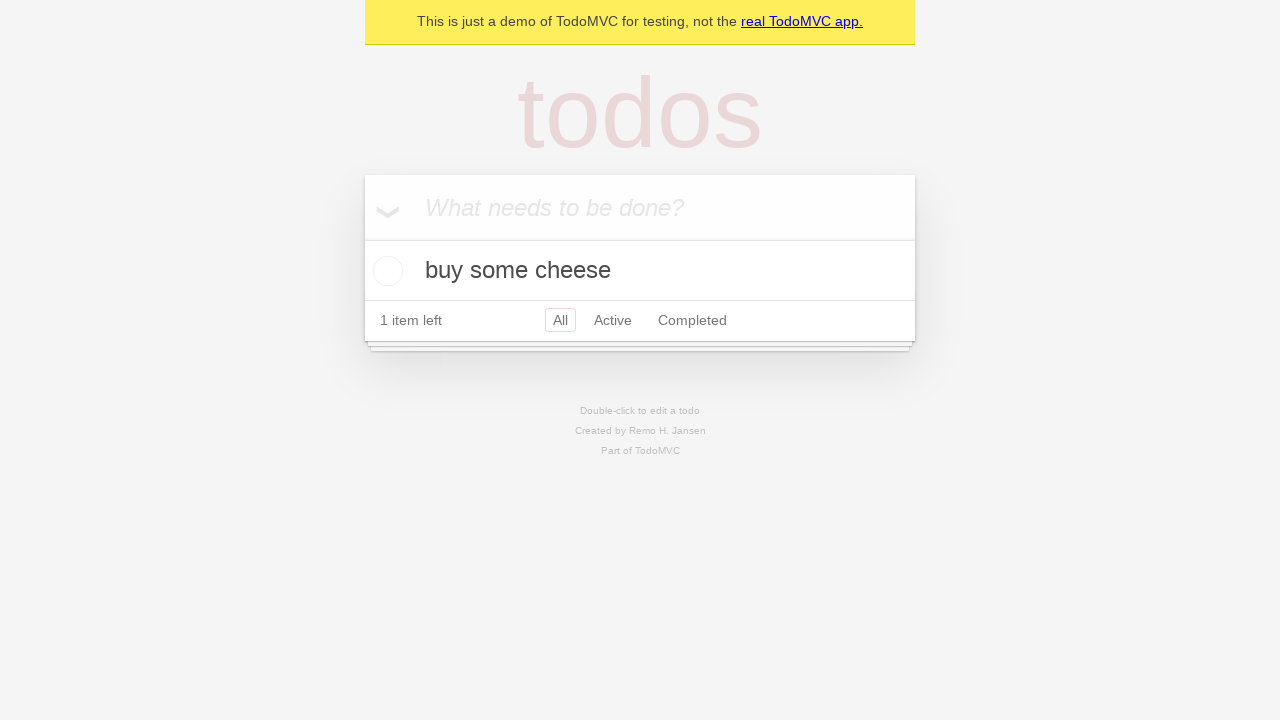